Tests that clicking the textbox gives it focus

Starting URL: https://demoqa.com/text-box

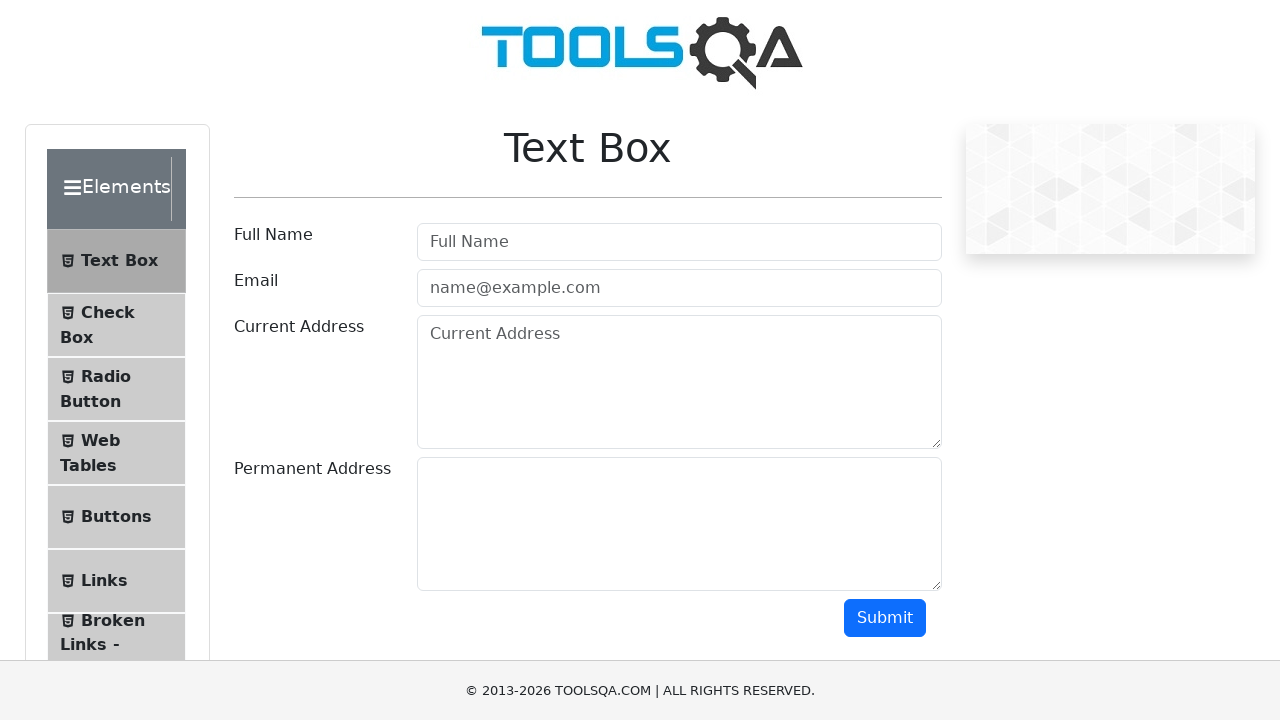

Clicked on the textbox element at (679, 242) on #userName
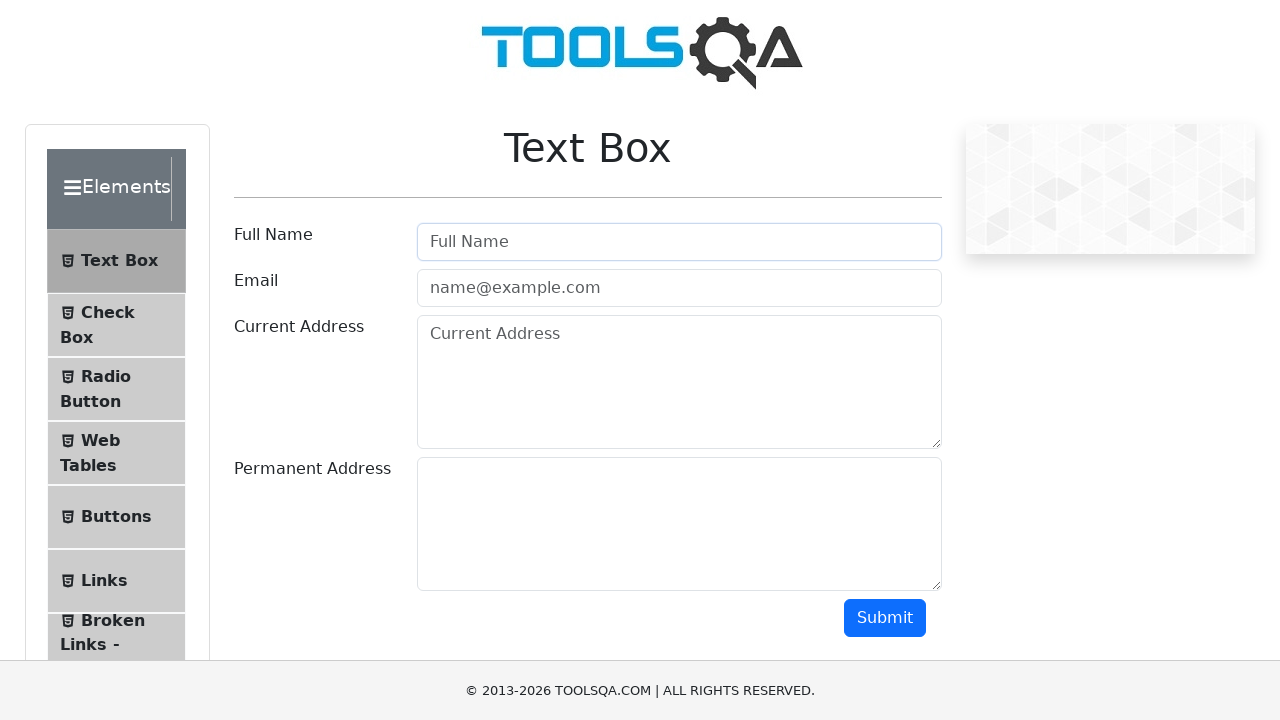

Evaluated if textbox has focus
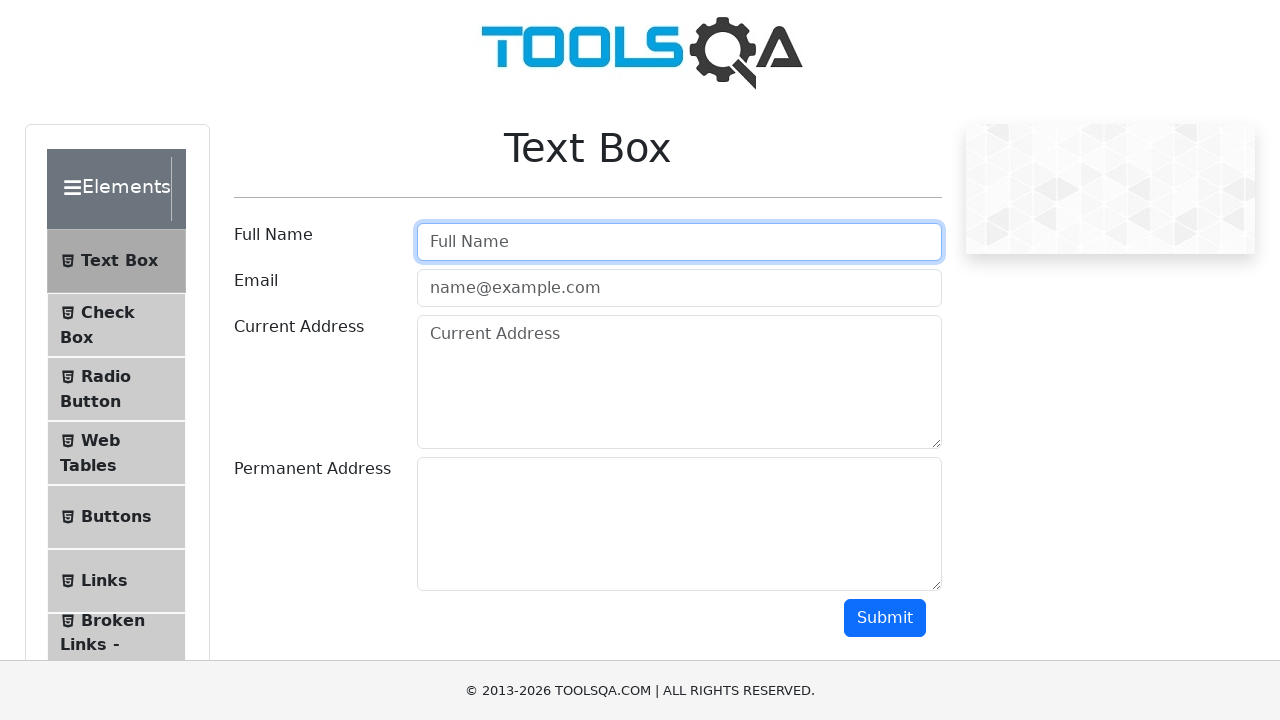

Assertion passed: textbox is focused
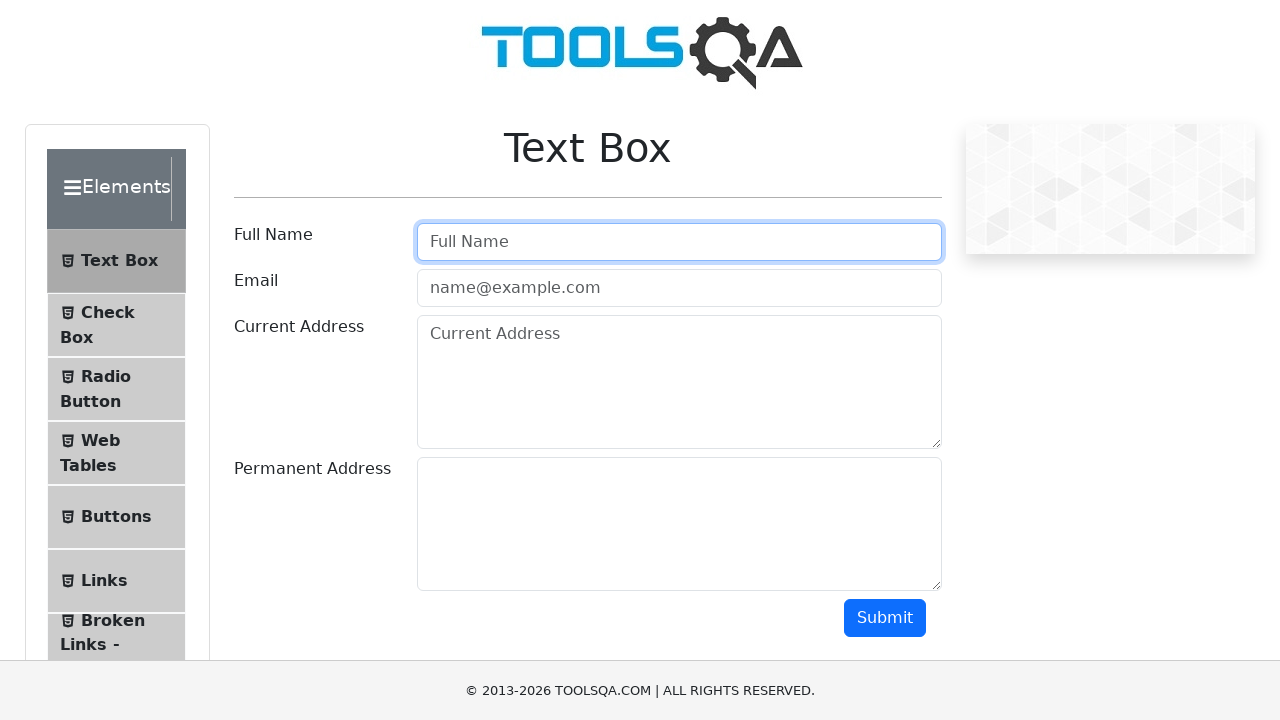

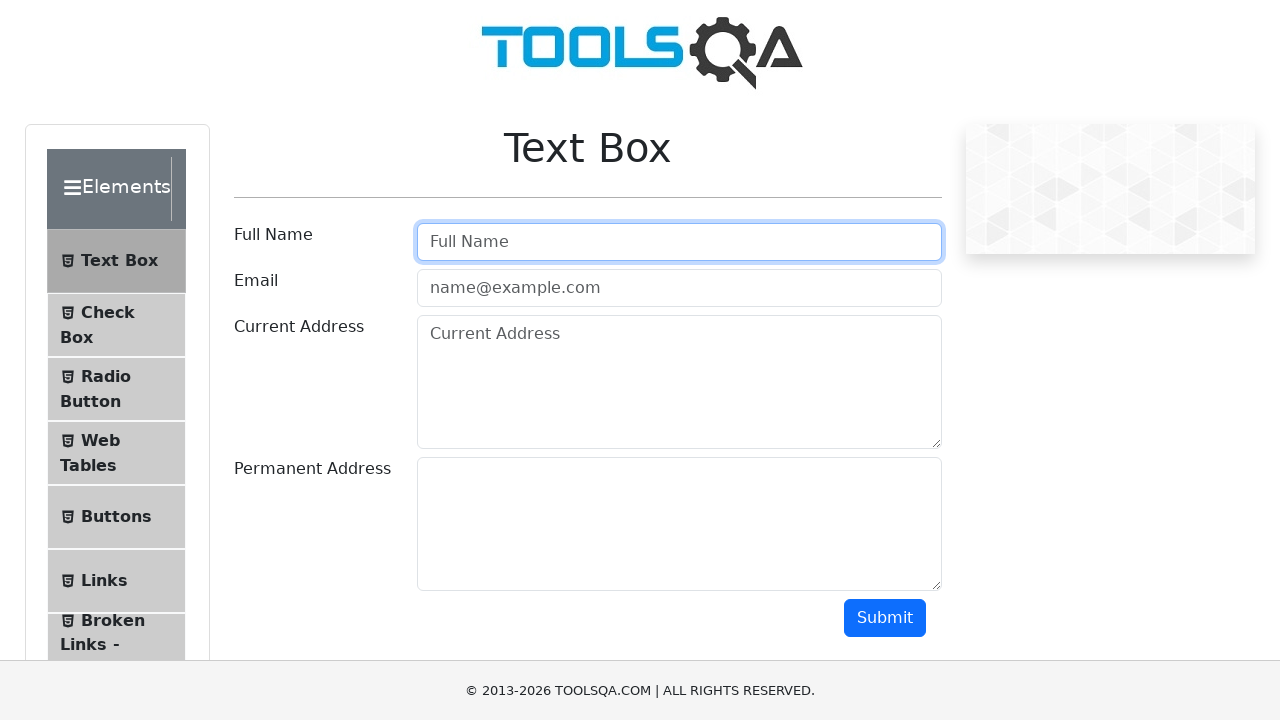